Tests the Challenging DOM page by clicking on various buttons (blue, red, green) and interacting with table row actions (edit and delete links) across all 10 rows in the table.

Starting URL: https://the-internet.herokuapp.com/challenging_dom

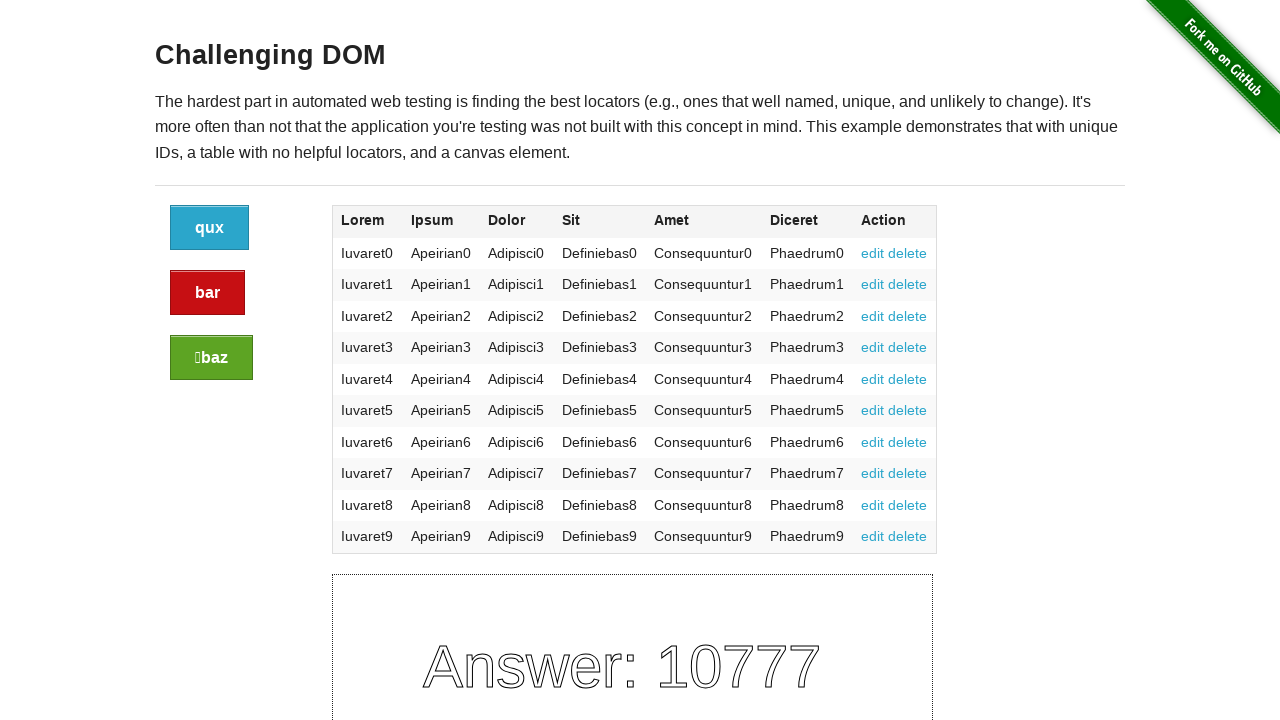

Clicked edit link for row 1 at (873, 253) on xpath=//*[@id="content"]/div/div/div/div[2]/table/tbody/tr[1]/td[7]/a[1]
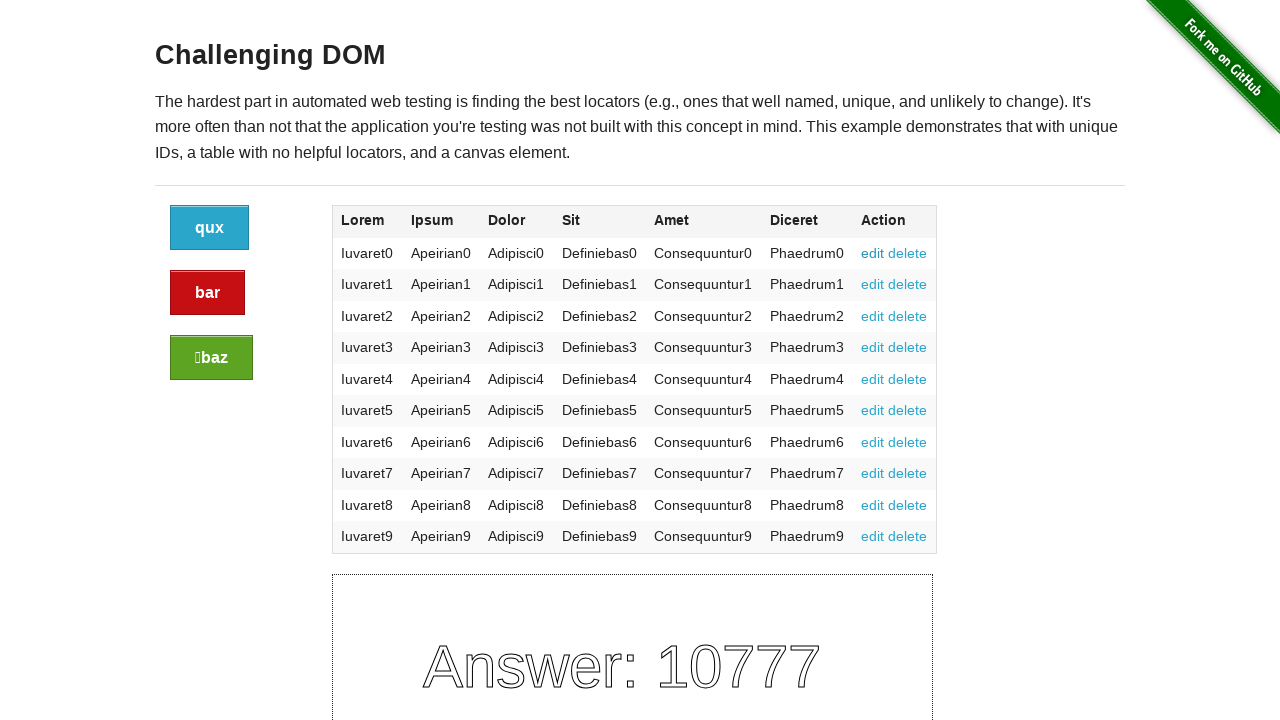

Clicked blue button at (210, 228) on xpath=//div[@class="large-2 columns"]/a[1]
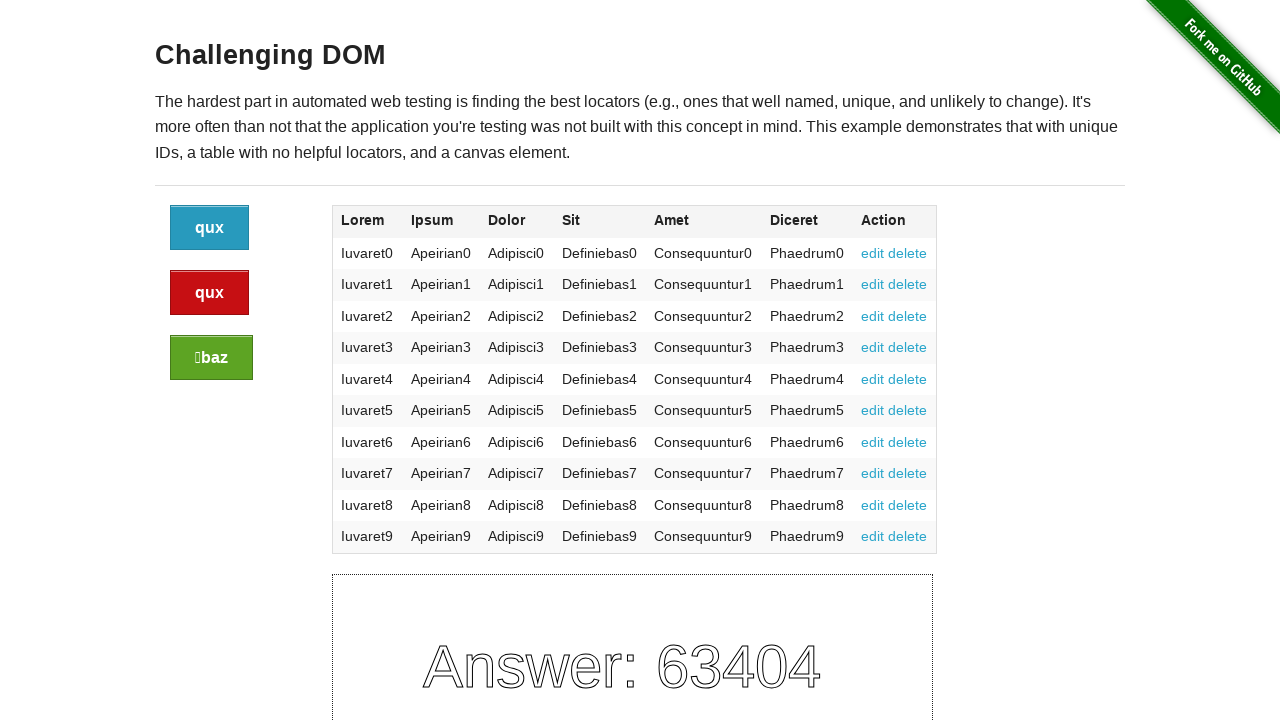

Clicked red button at (210, 293) on xpath=//div[@class="large-2 columns"]/a[2]
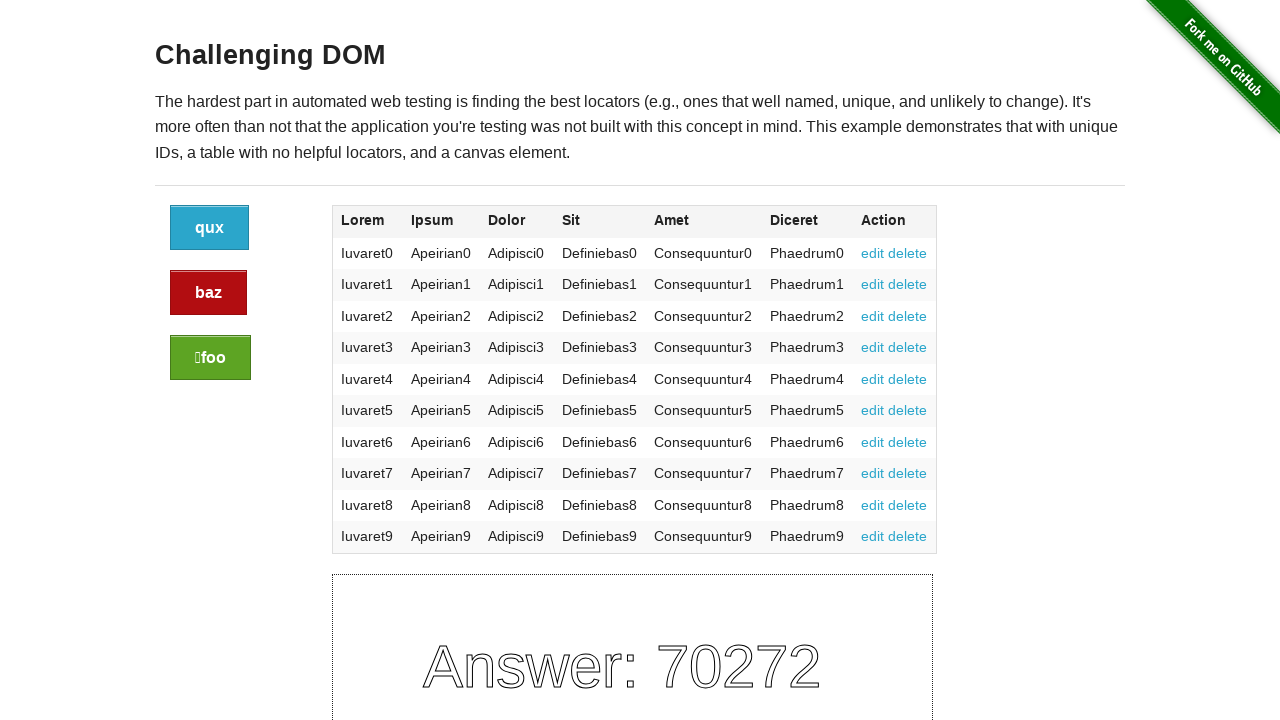

Clicked green button at (210, 358) on xpath=//div[@class="large-2 columns"]/a[3]
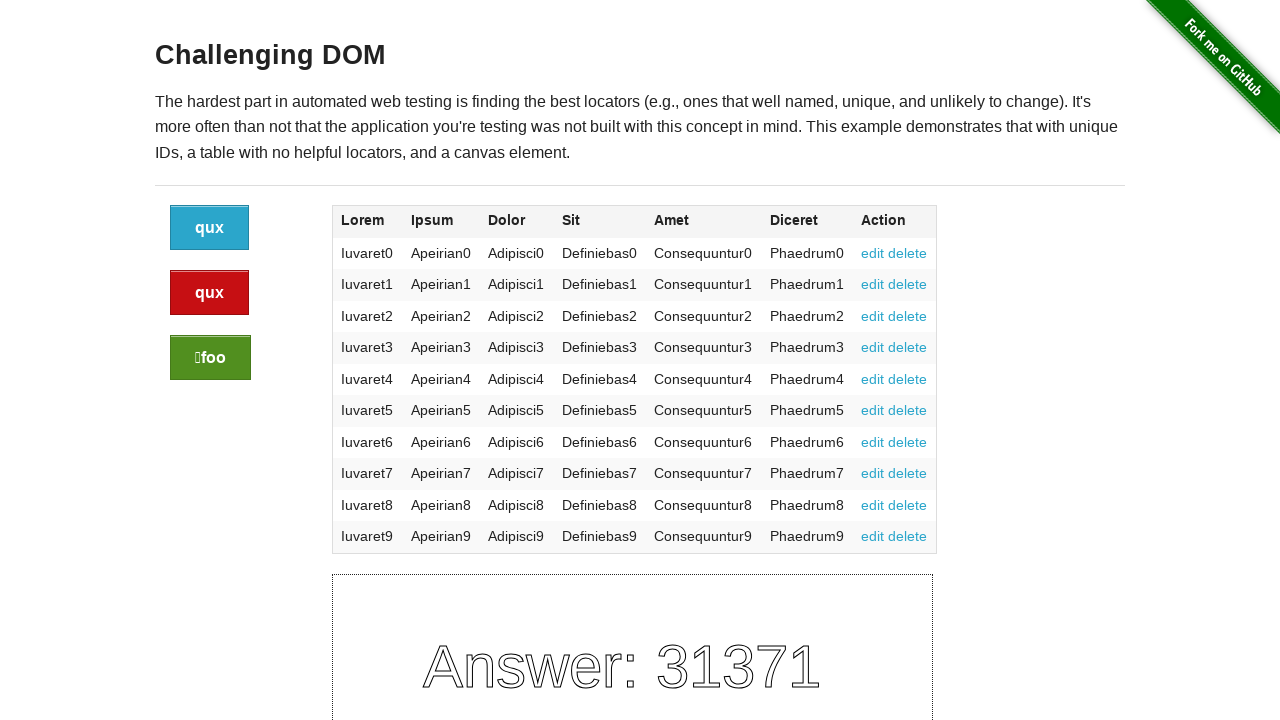

Clicked edit link for row 1 at (873, 253) on xpath=//*[@id="content"]/div/div/div/div[2]/table/tbody/tr[1]/td[7]/a[1]
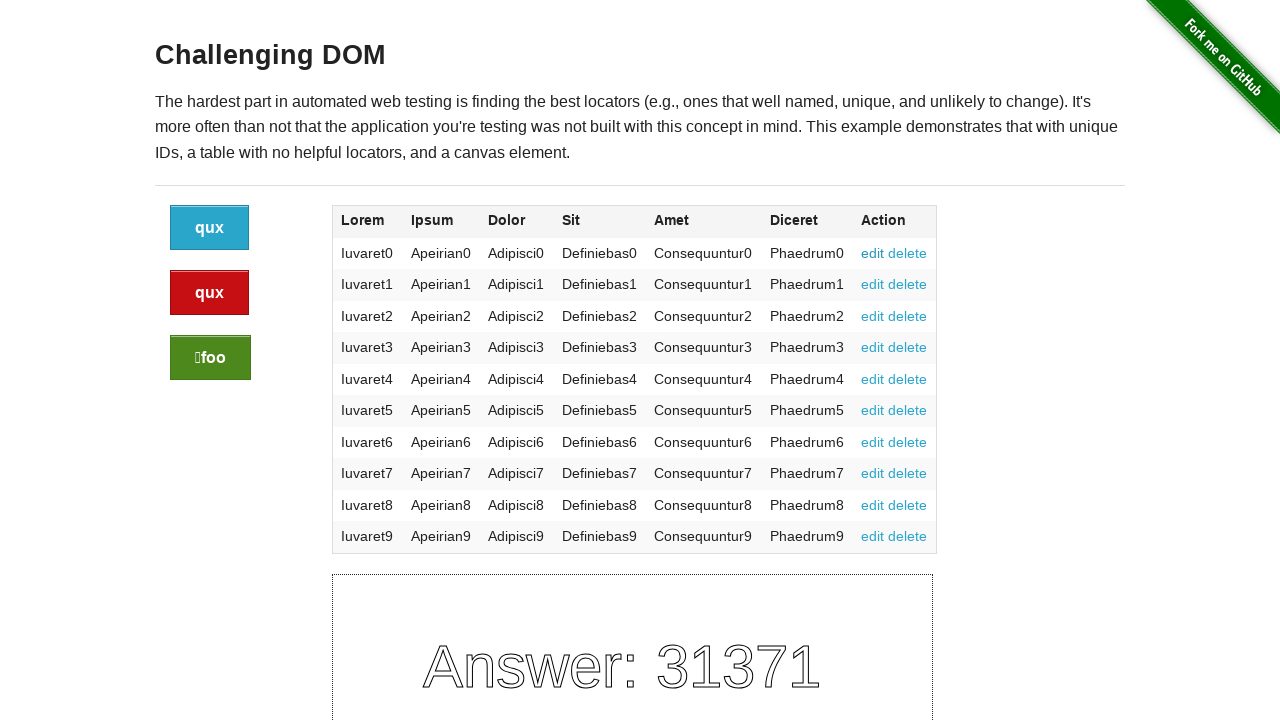

Clicked delete link for row 1 at (908, 253) on xpath=//*[@id="content"]/div/div/div/div[2]/table/tbody/tr[1]/td[7]/a[2]
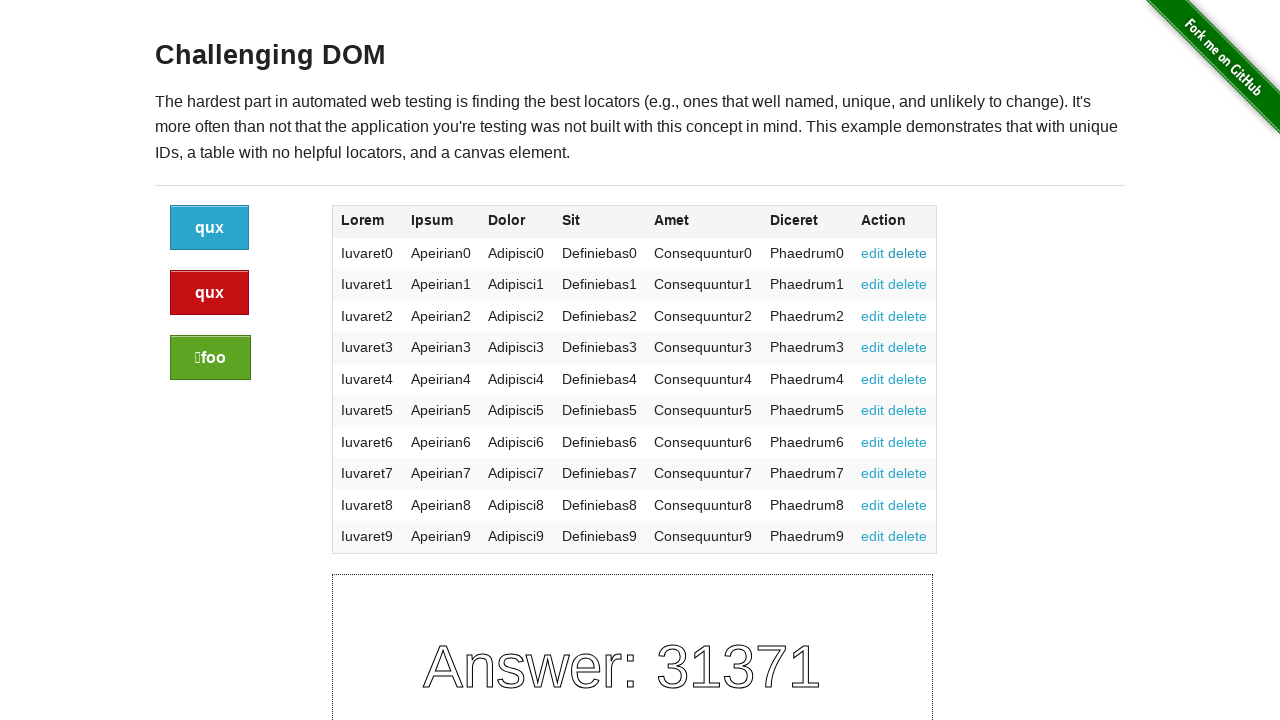

Clicked edit link for row 2 at (873, 284) on xpath=//*[@id="content"]/div/div/div/div[2]/table/tbody/tr[2]/td[7]/a[1]
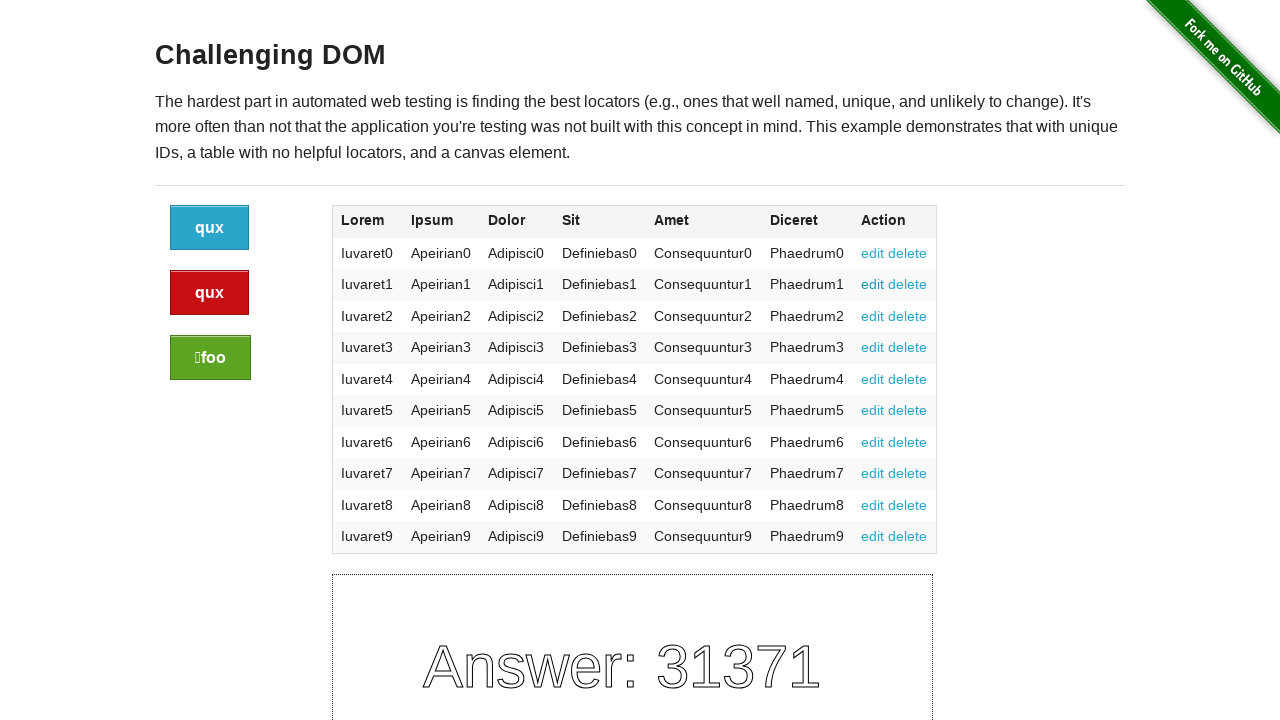

Clicked delete link for row 2 at (908, 284) on xpath=//*[@id="content"]/div/div/div/div[2]/table/tbody/tr[2]/td[7]/a[2]
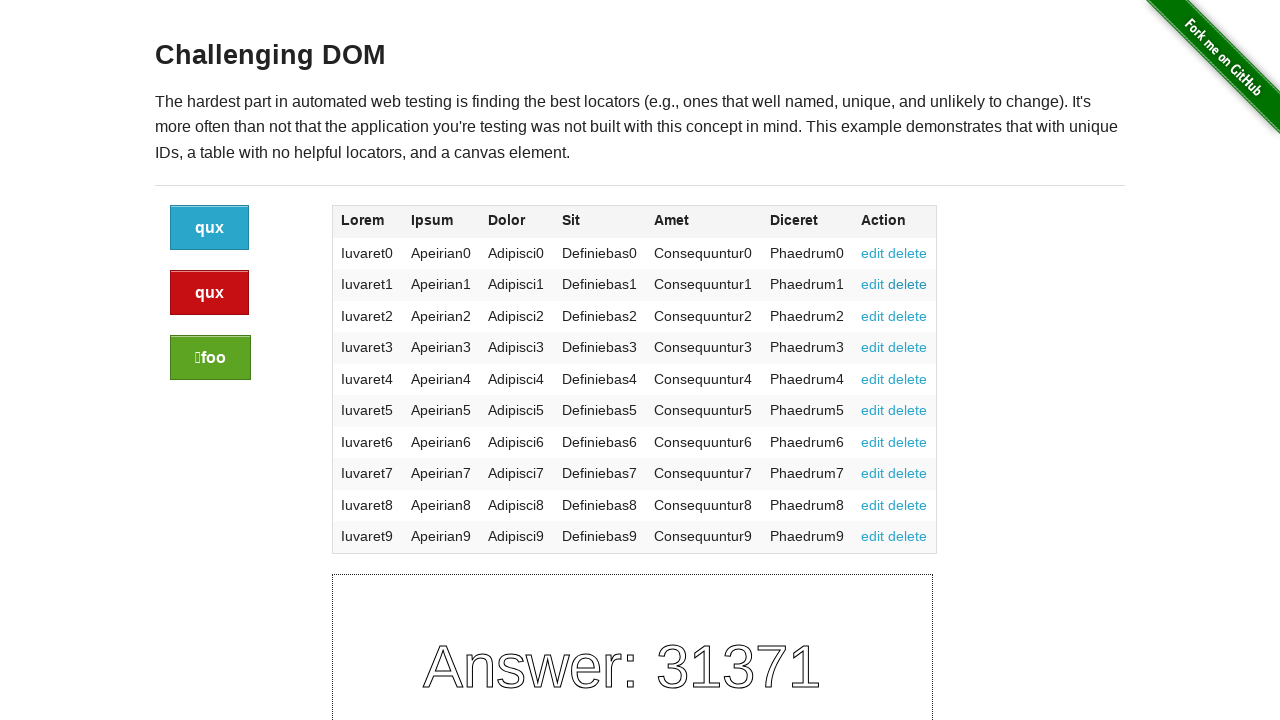

Clicked edit link for row 3 at (873, 316) on xpath=//*[@id="content"]/div/div/div/div[2]/table/tbody/tr[3]/td[7]/a[1]
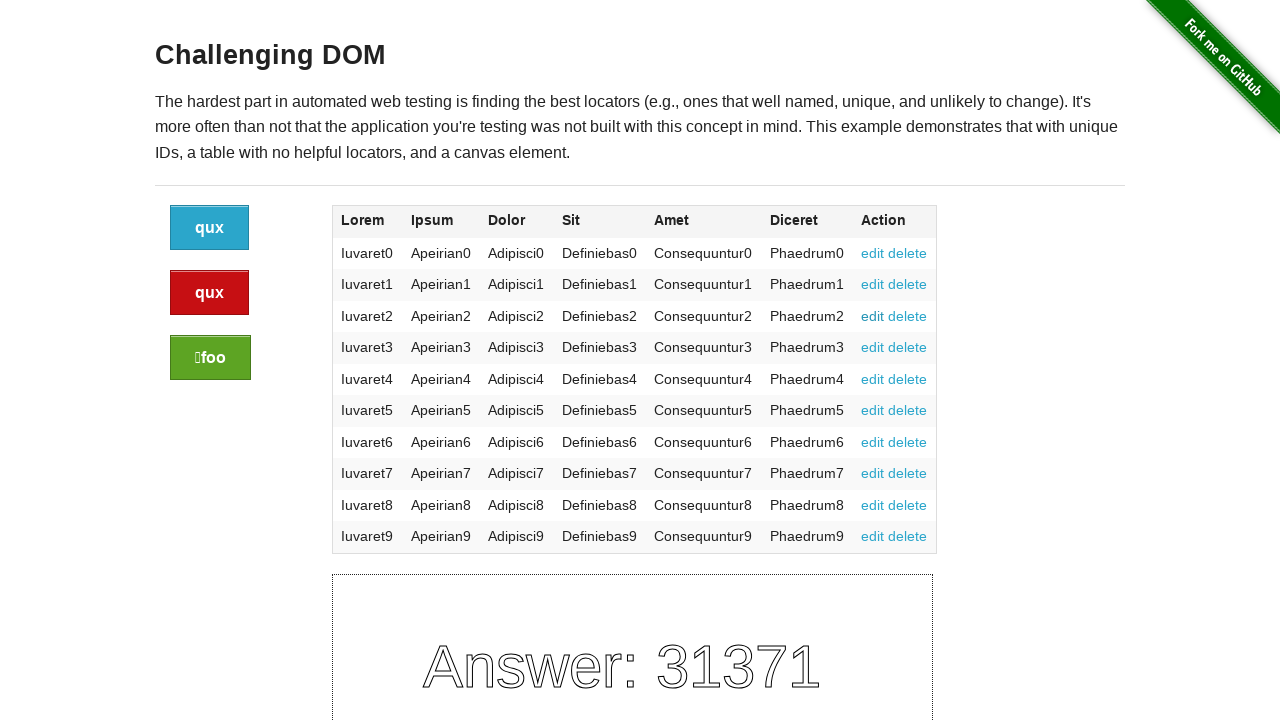

Clicked delete link for row 3 at (908, 316) on xpath=//*[@id="content"]/div/div/div/div[2]/table/tbody/tr[3]/td[7]/a[2]
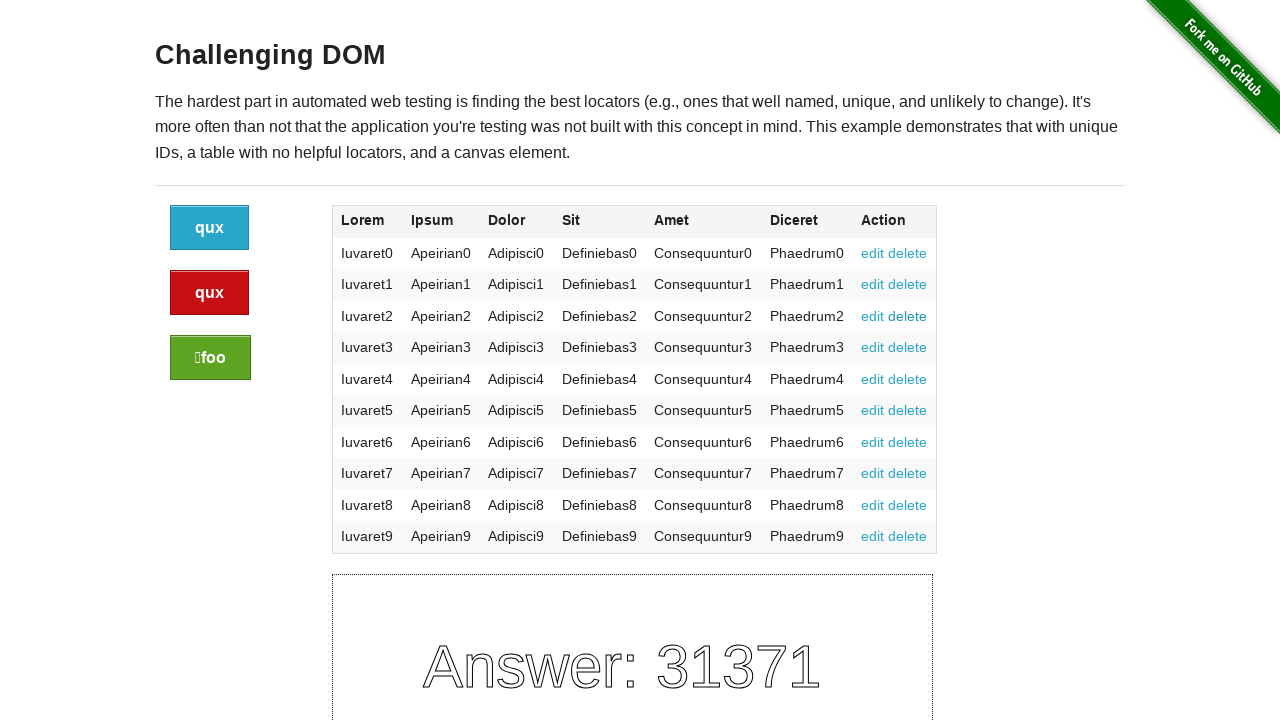

Clicked edit link for row 4 at (873, 347) on xpath=//*[@id="content"]/div/div/div/div[2]/table/tbody/tr[4]/td[7]/a[1]
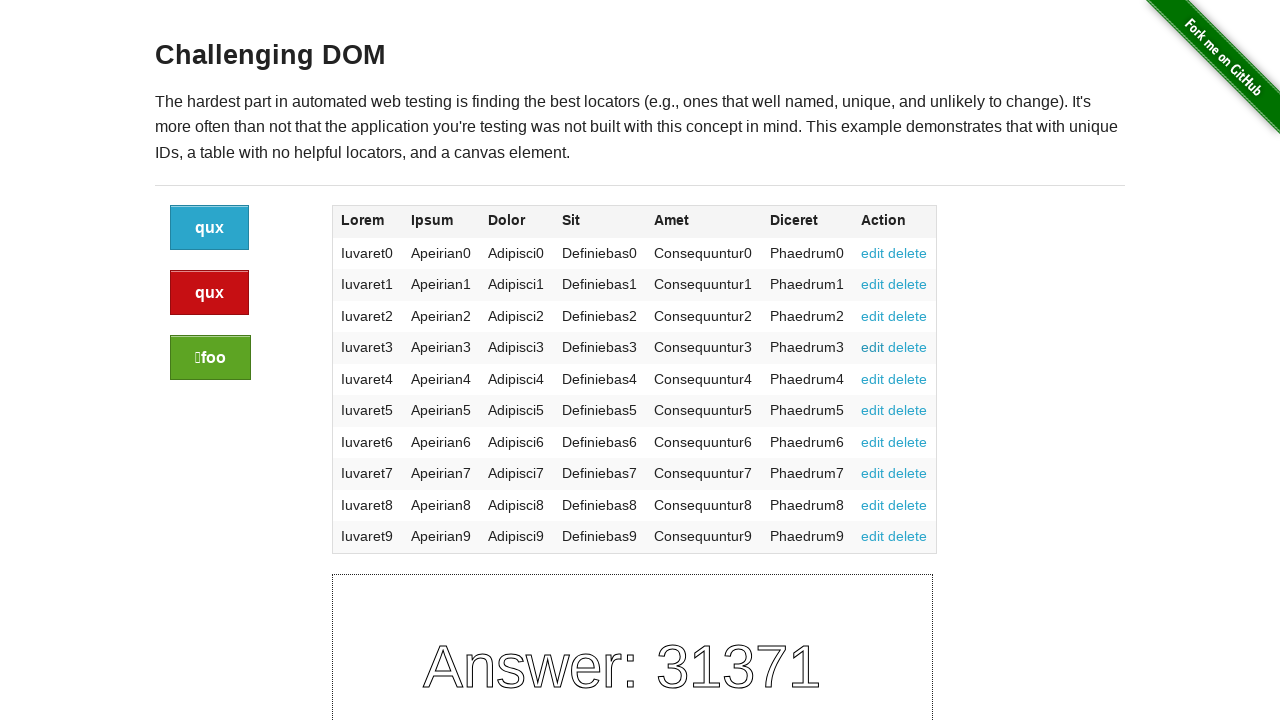

Clicked delete link for row 4 at (908, 347) on xpath=//*[@id="content"]/div/div/div/div[2]/table/tbody/tr[4]/td[7]/a[2]
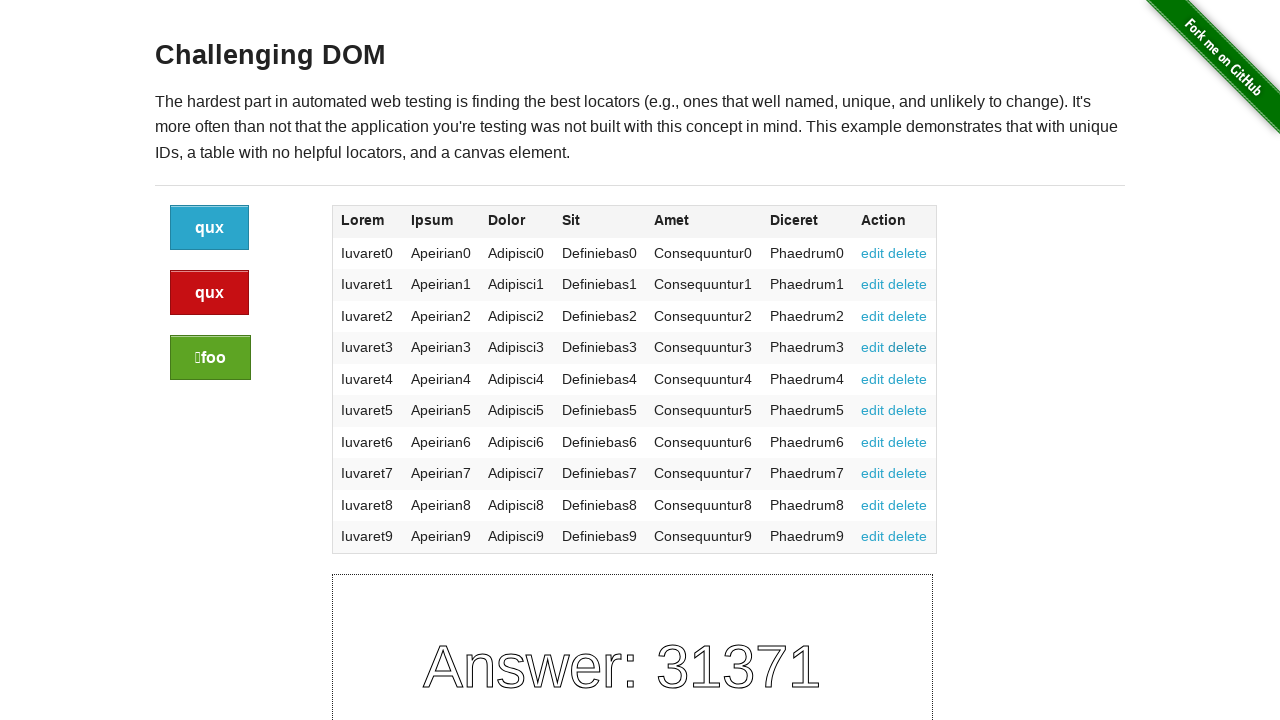

Clicked edit link for row 5 at (873, 379) on xpath=//*[@id="content"]/div/div/div/div[2]/table/tbody/tr[5]/td[7]/a[1]
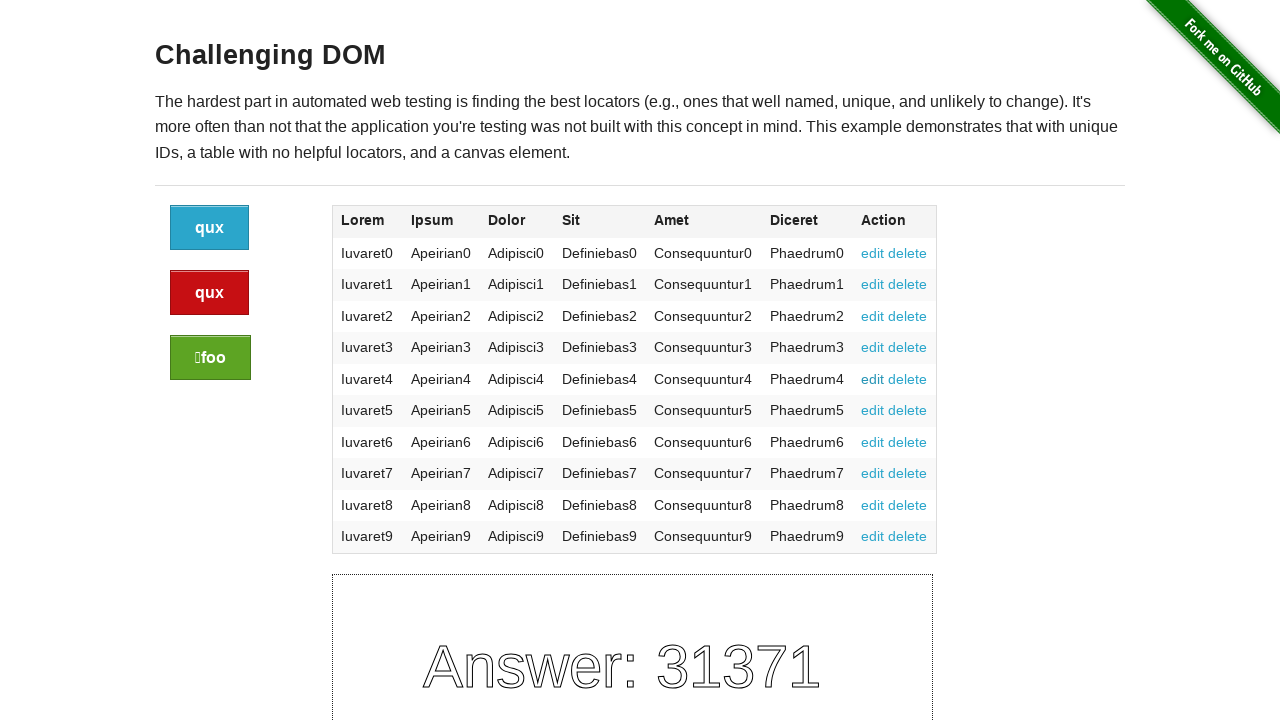

Clicked delete link for row 5 at (908, 379) on xpath=//*[@id="content"]/div/div/div/div[2]/table/tbody/tr[5]/td[7]/a[2]
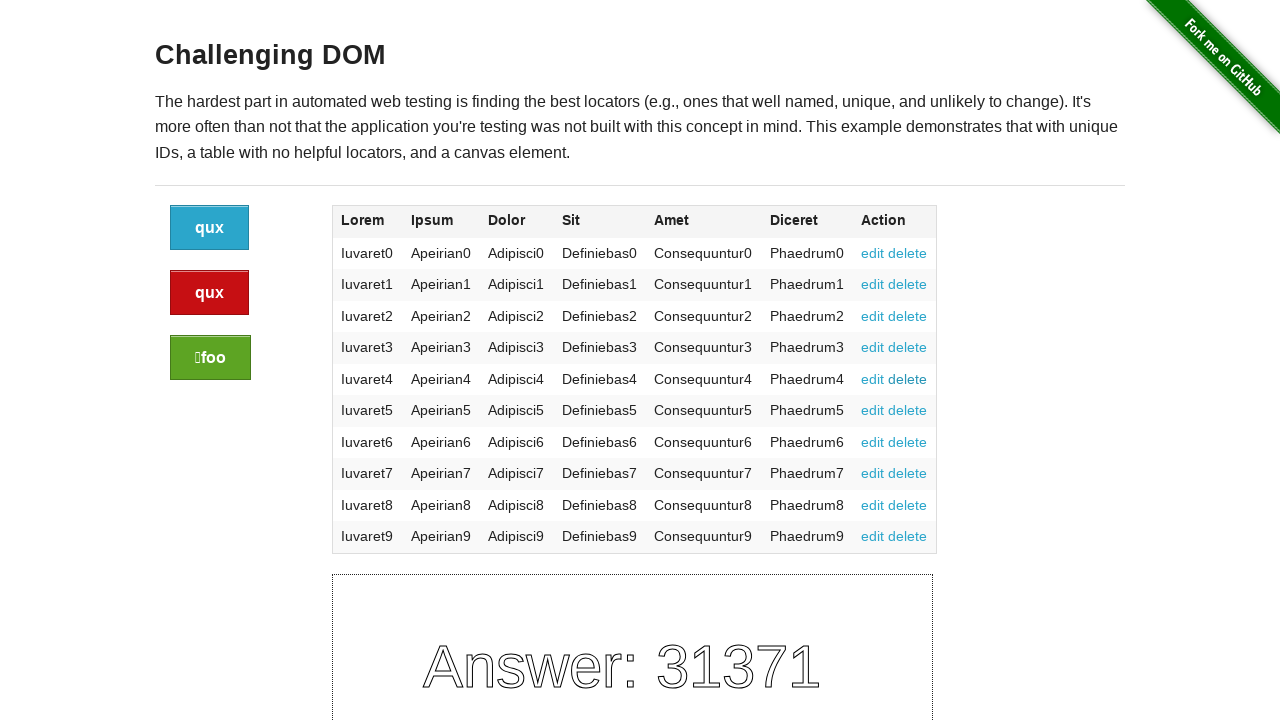

Clicked edit link for row 6 at (873, 410) on xpath=//*[@id="content"]/div/div/div/div[2]/table/tbody/tr[6]/td[7]/a[1]
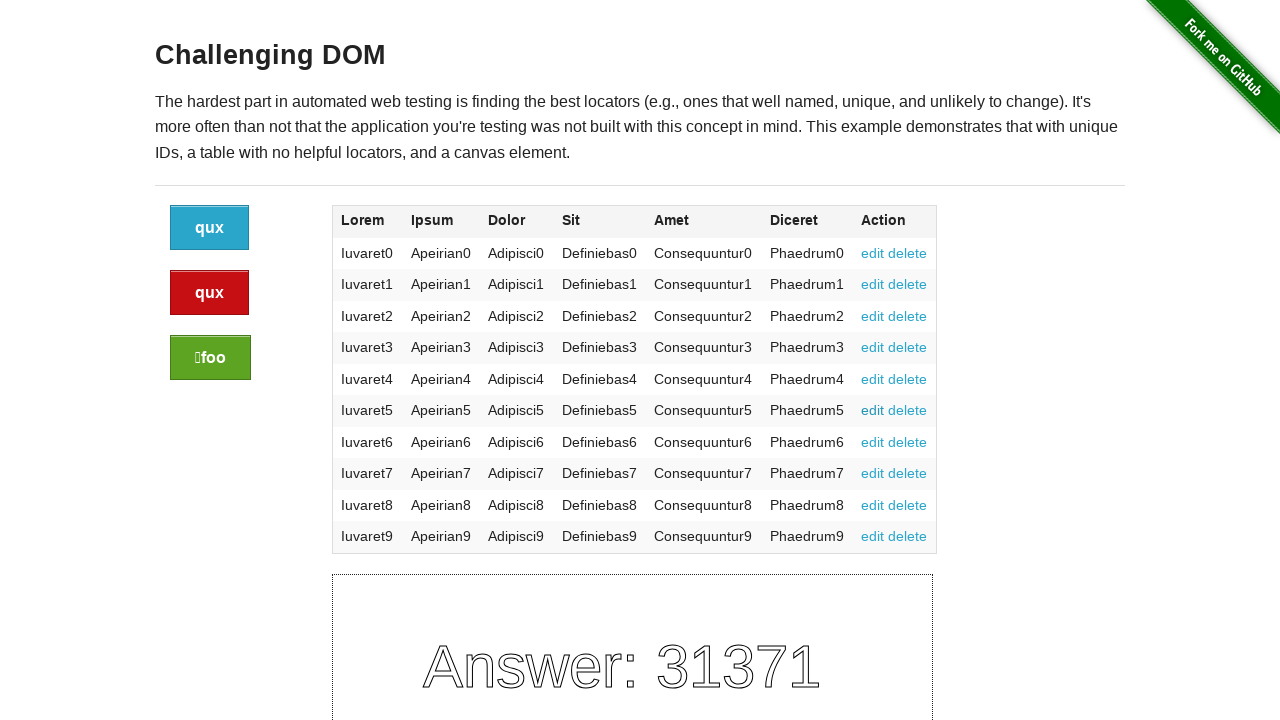

Clicked delete link for row 6 at (908, 410) on xpath=//*[@id="content"]/div/div/div/div[2]/table/tbody/tr[6]/td[7]/a[2]
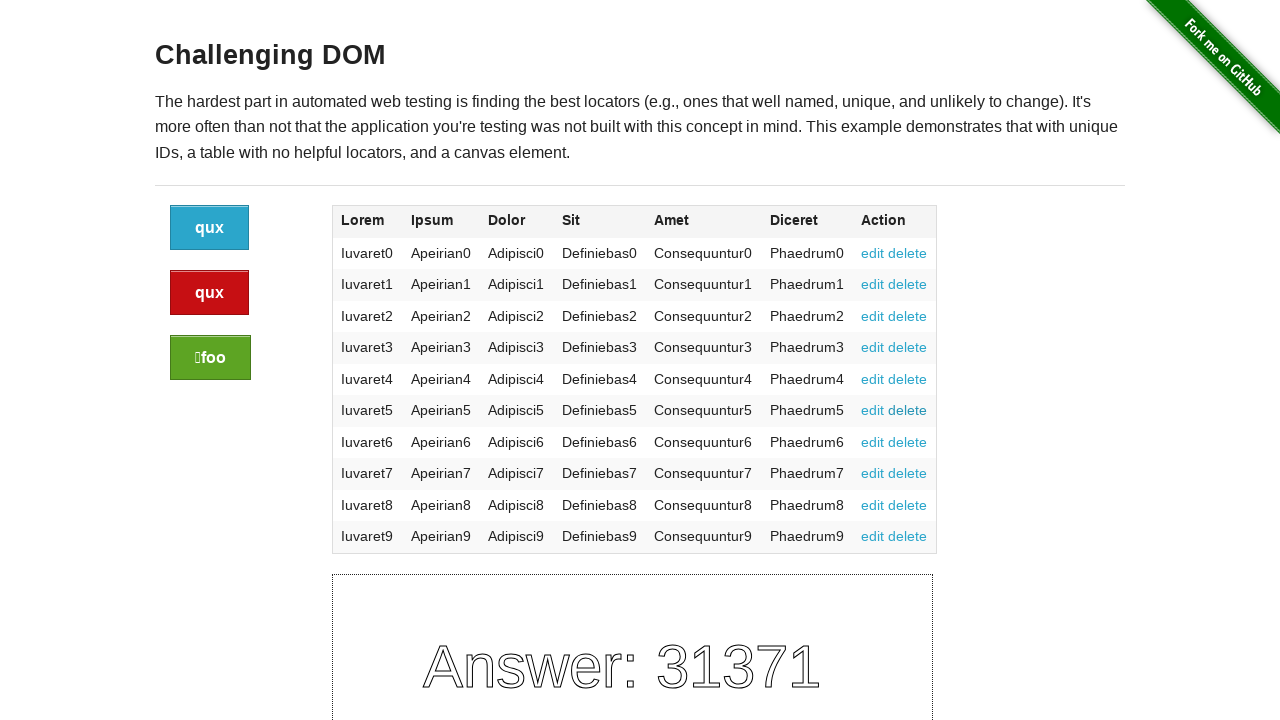

Clicked edit link for row 7 at (873, 442) on xpath=//*[@id="content"]/div/div/div/div[2]/table/tbody/tr[7]/td[7]/a[1]
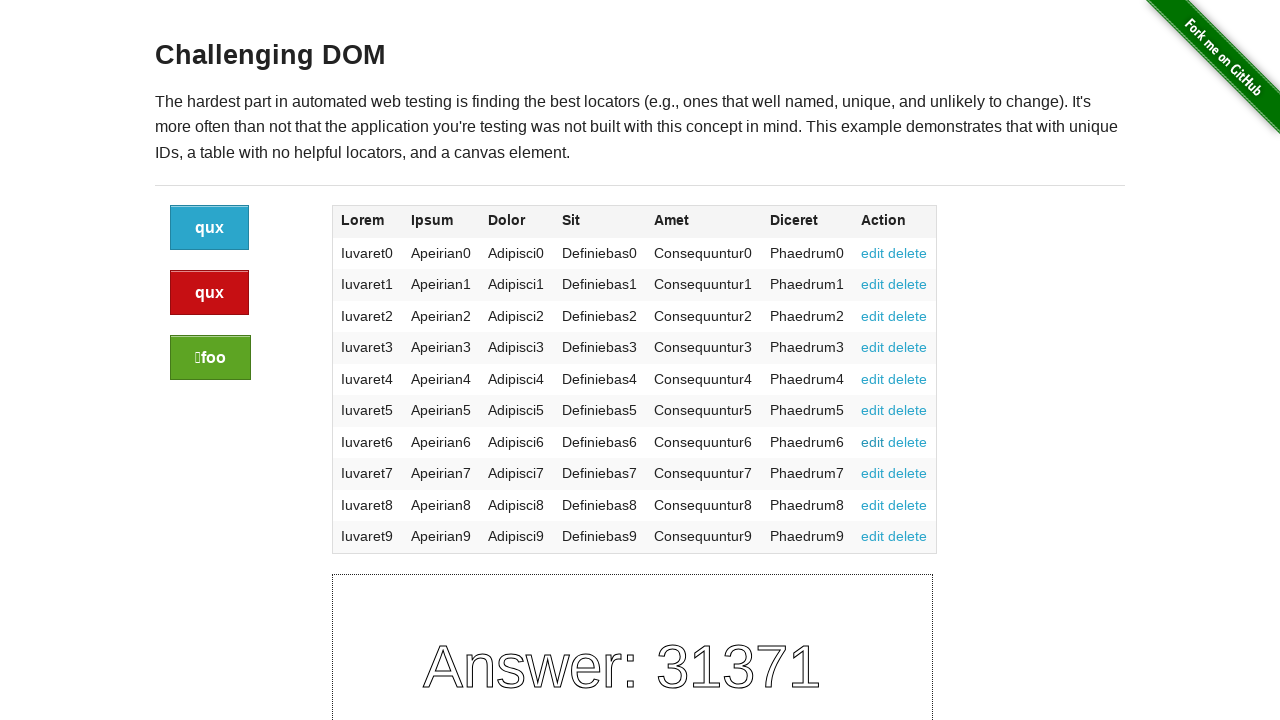

Clicked delete link for row 7 at (908, 442) on xpath=//*[@id="content"]/div/div/div/div[2]/table/tbody/tr[7]/td[7]/a[2]
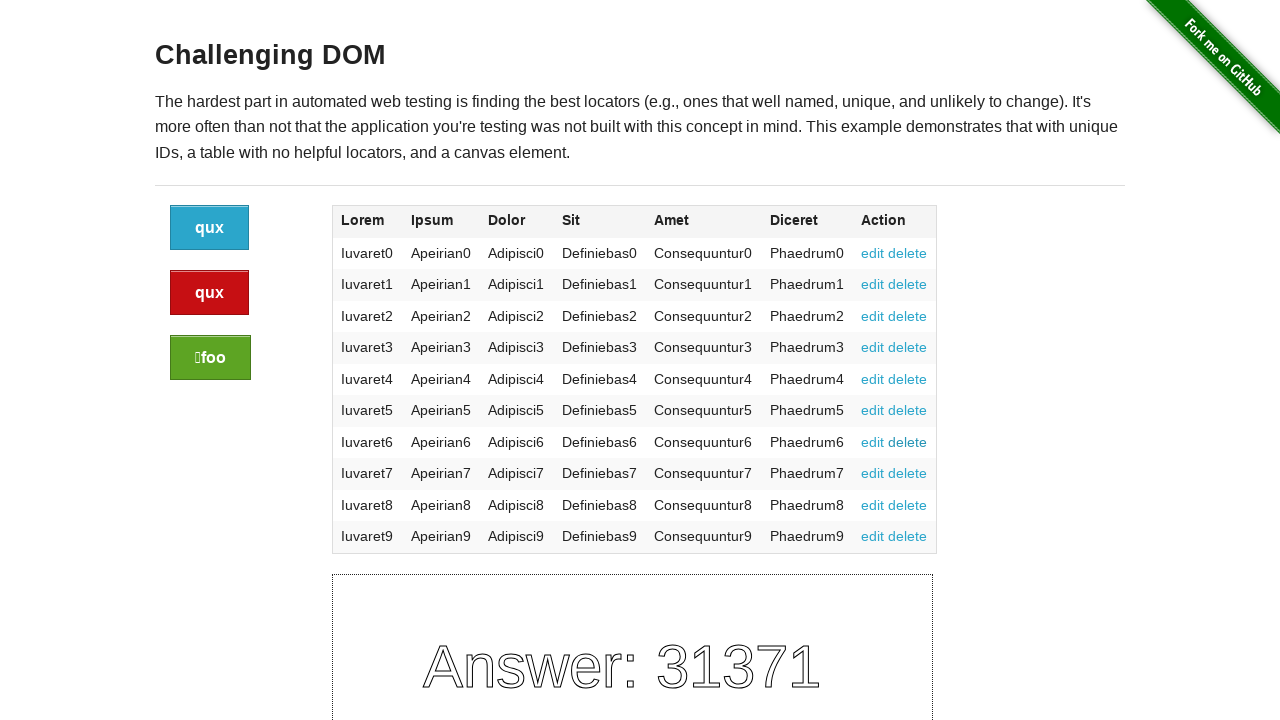

Clicked edit link for row 8 at (873, 473) on xpath=//*[@id="content"]/div/div/div/div[2]/table/tbody/tr[8]/td[7]/a[1]
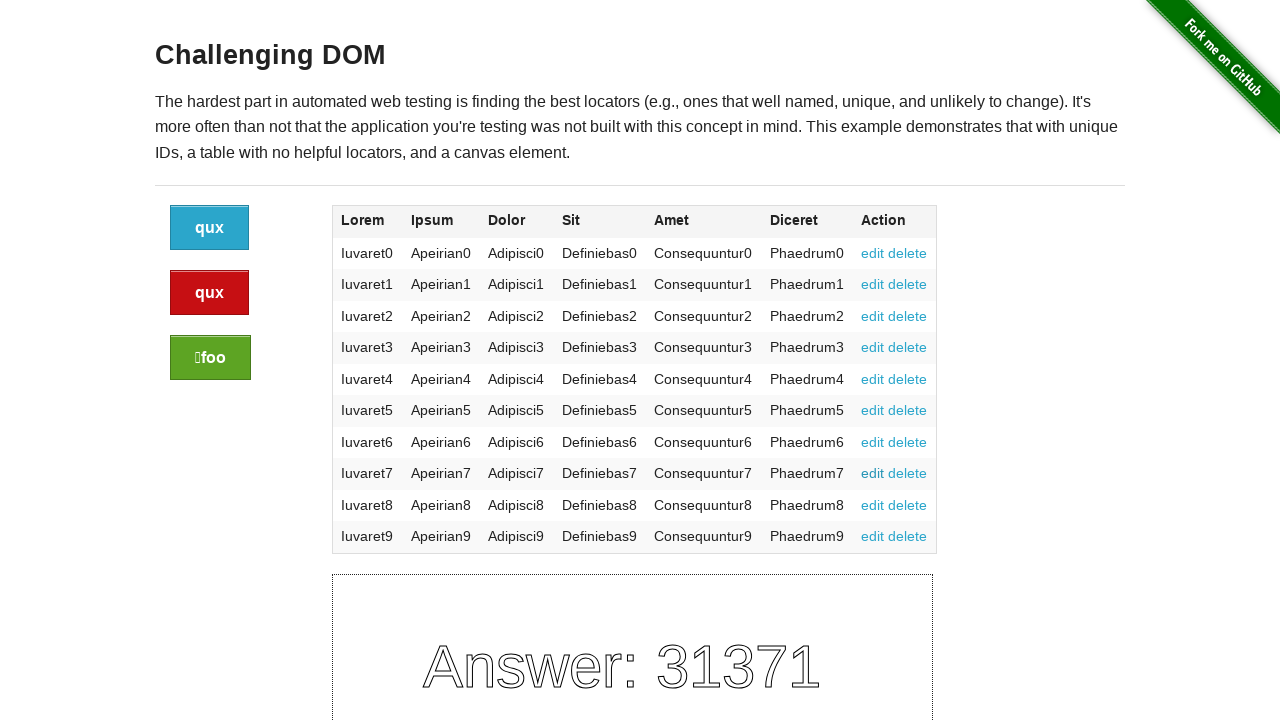

Clicked delete link for row 8 at (908, 473) on xpath=//*[@id="content"]/div/div/div/div[2]/table/tbody/tr[8]/td[7]/a[2]
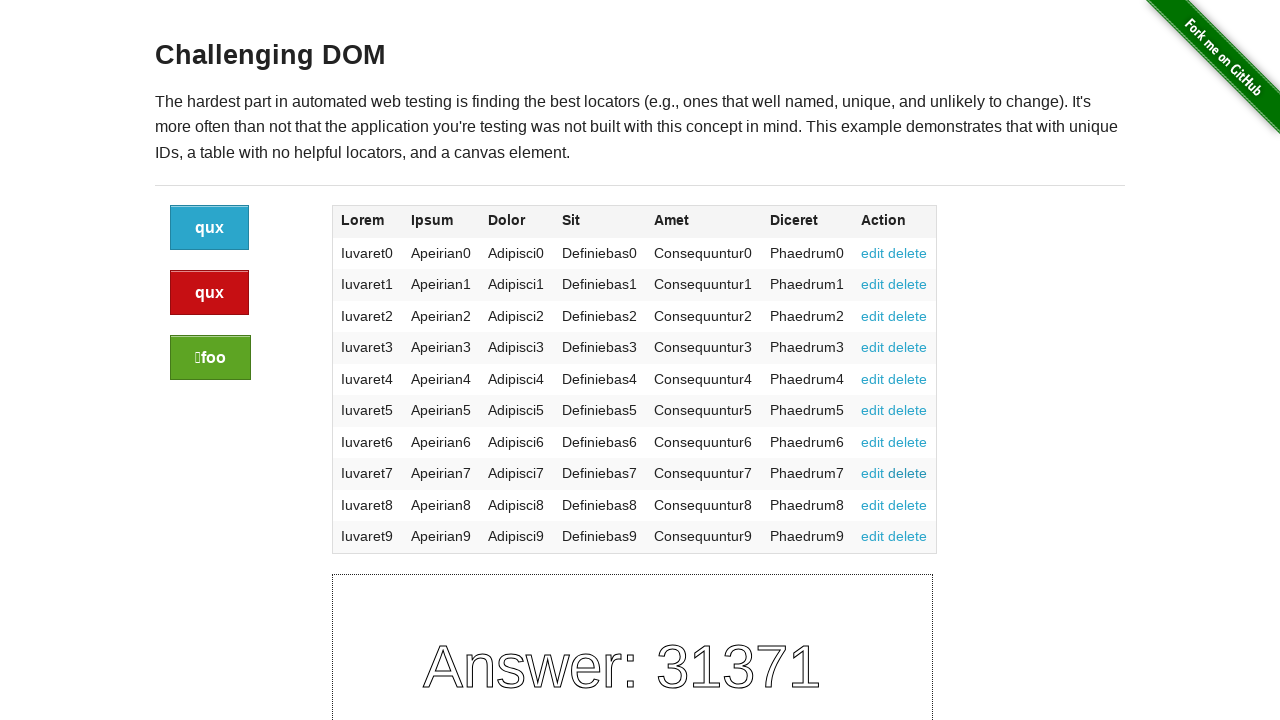

Clicked edit link for row 9 at (873, 505) on xpath=//*[@id="content"]/div/div/div/div[2]/table/tbody/tr[9]/td[7]/a[1]
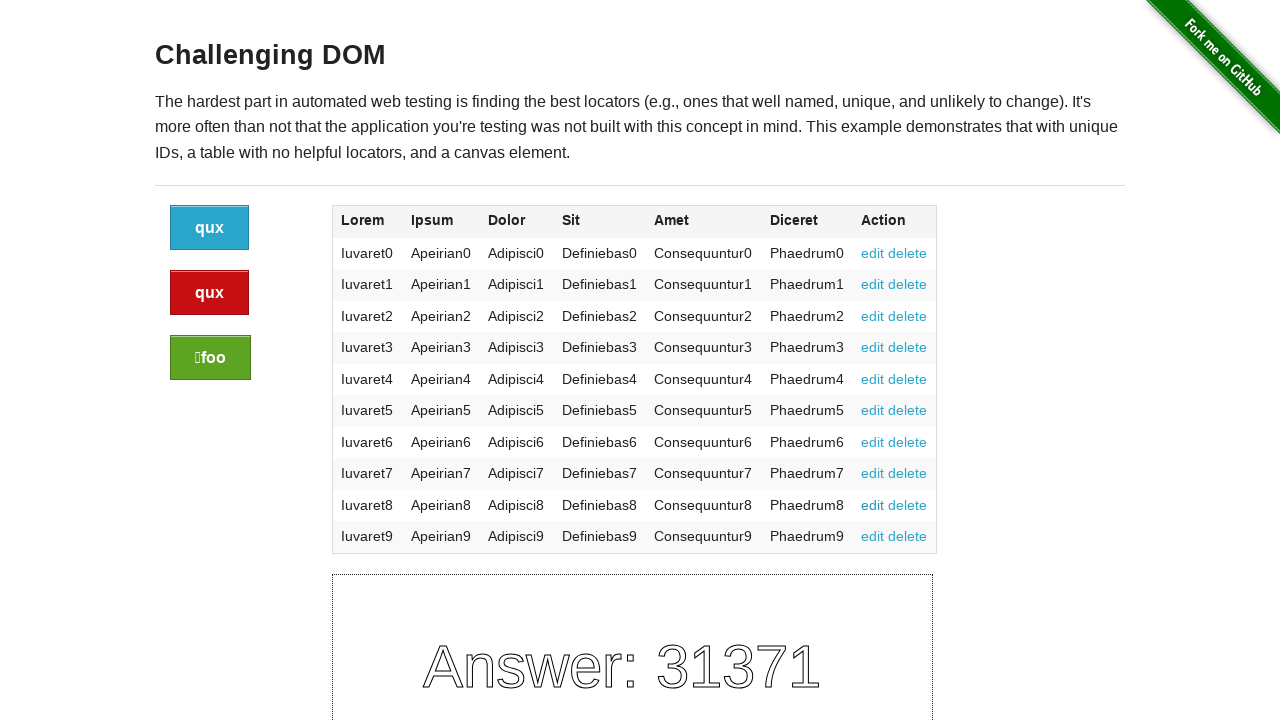

Clicked delete link for row 9 at (908, 505) on xpath=//*[@id="content"]/div/div/div/div[2]/table/tbody/tr[9]/td[7]/a[2]
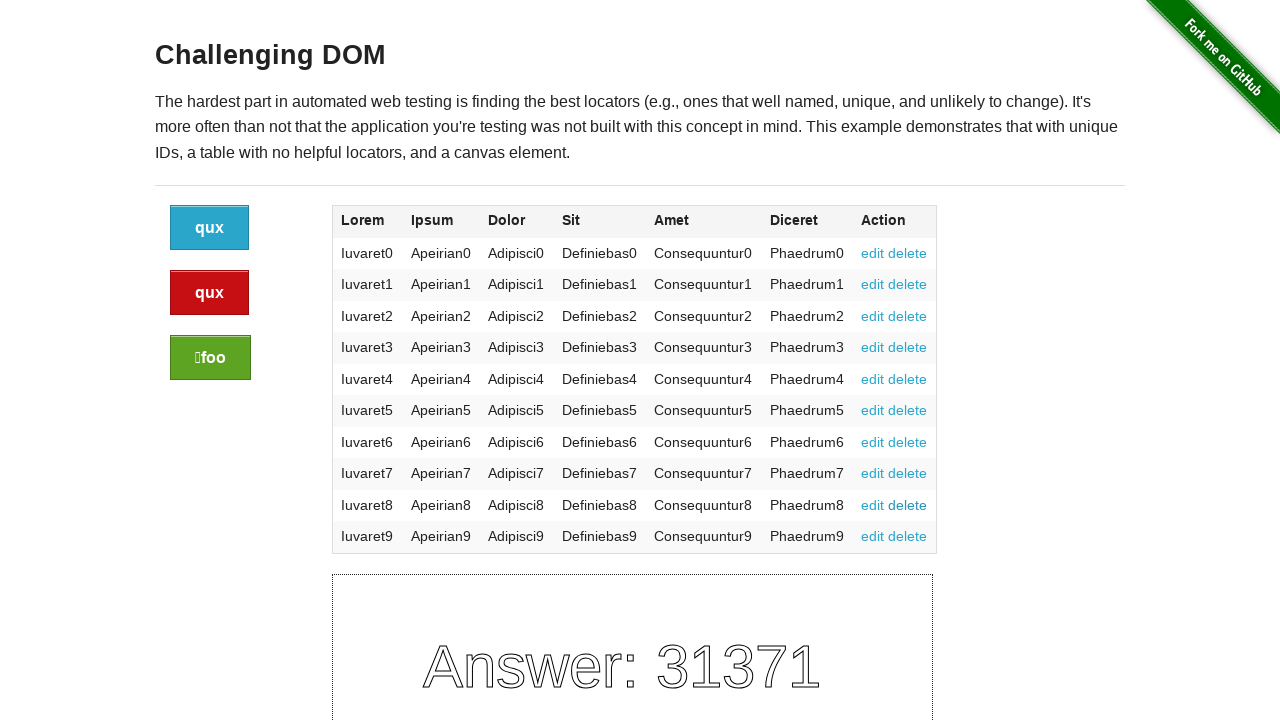

Clicked edit link for row 10 at (873, 536) on xpath=//*[@id="content"]/div/div/div/div[2]/table/tbody/tr[10]/td[7]/a[1]
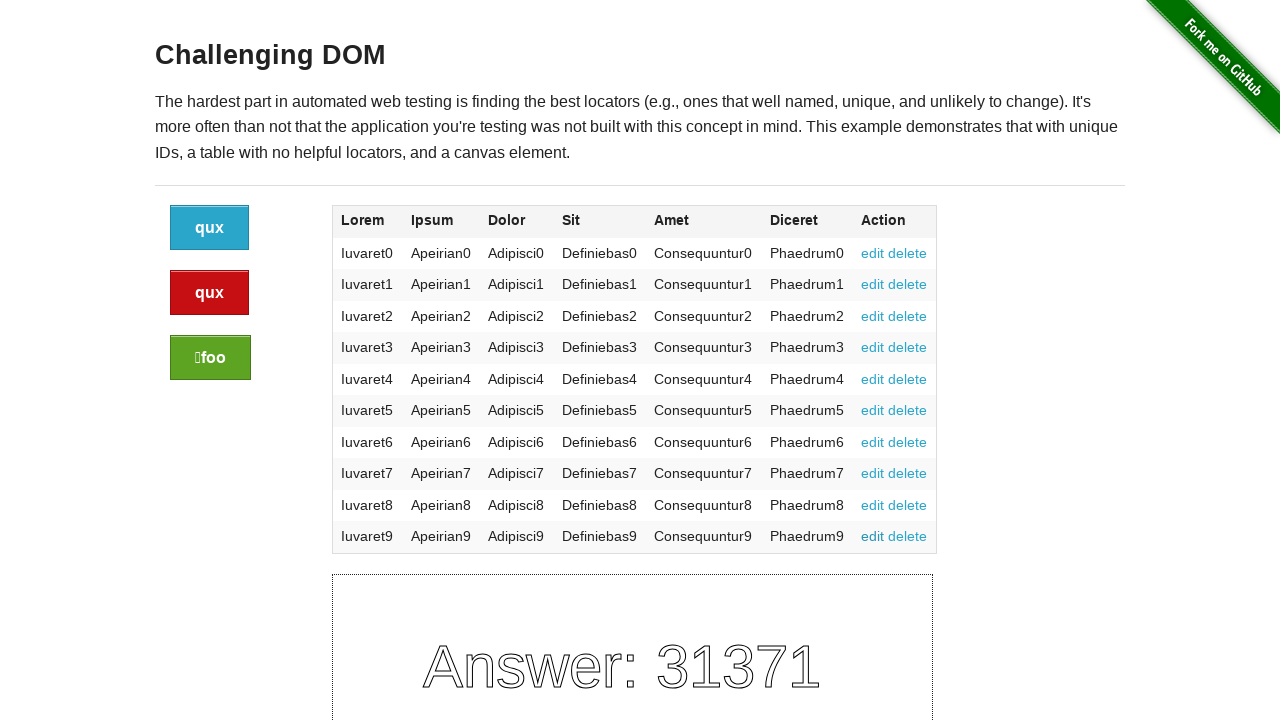

Clicked delete link for row 10 at (908, 536) on xpath=//*[@id="content"]/div/div/div/div[2]/table/tbody/tr[10]/td[7]/a[2]
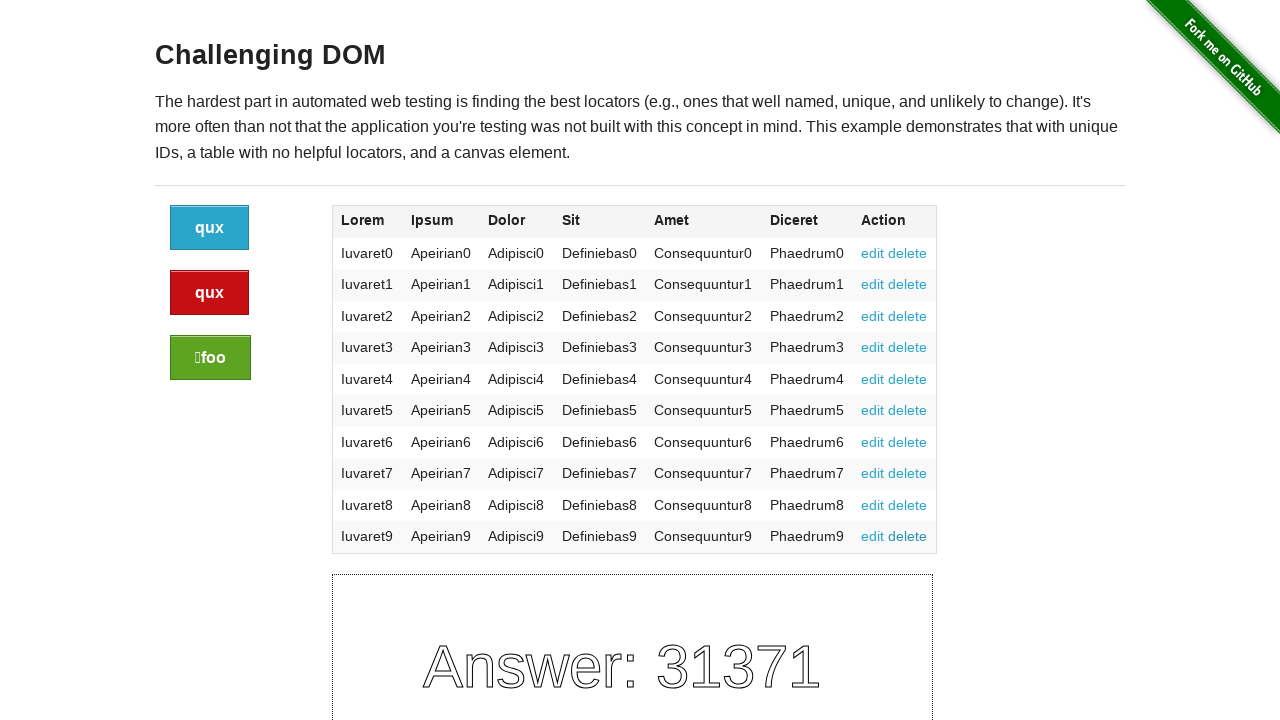

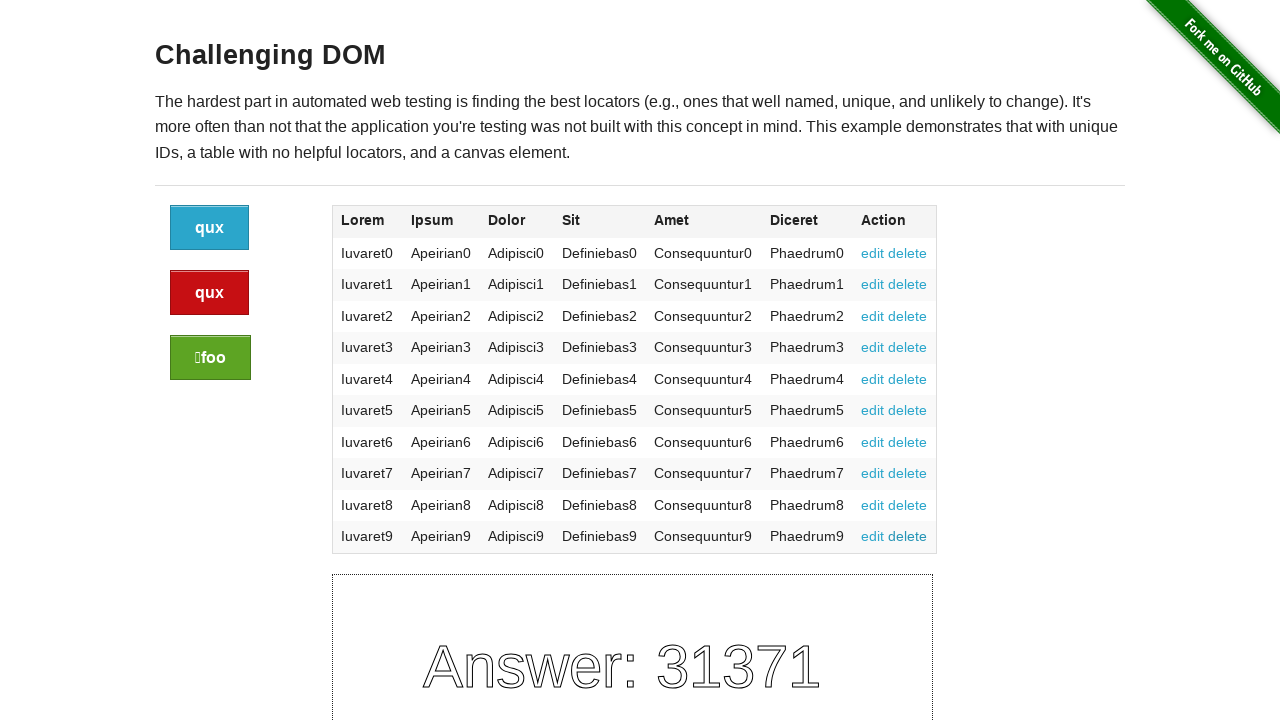